Tests basic browser navigation by visiting a website, navigating to another URL, and then using the back button to return to the previous page.

Starting URL: http://www.herkul.org/

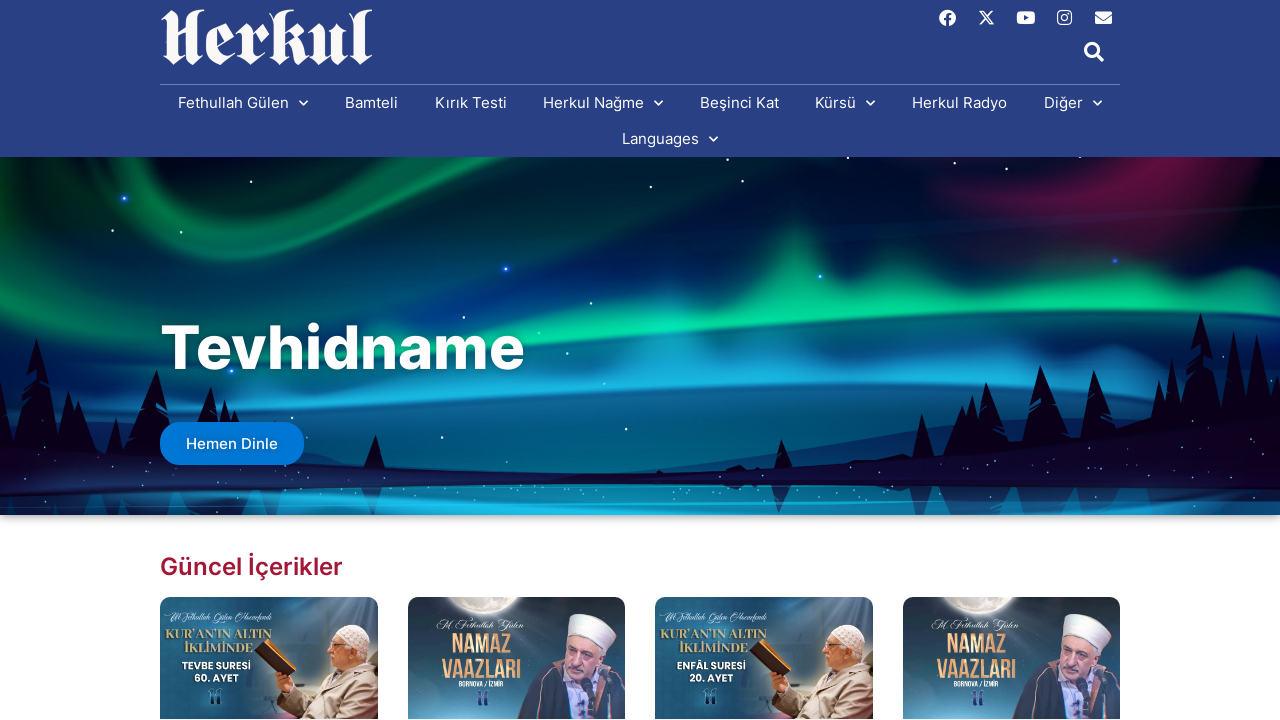

Navigated to http://www.google.org/
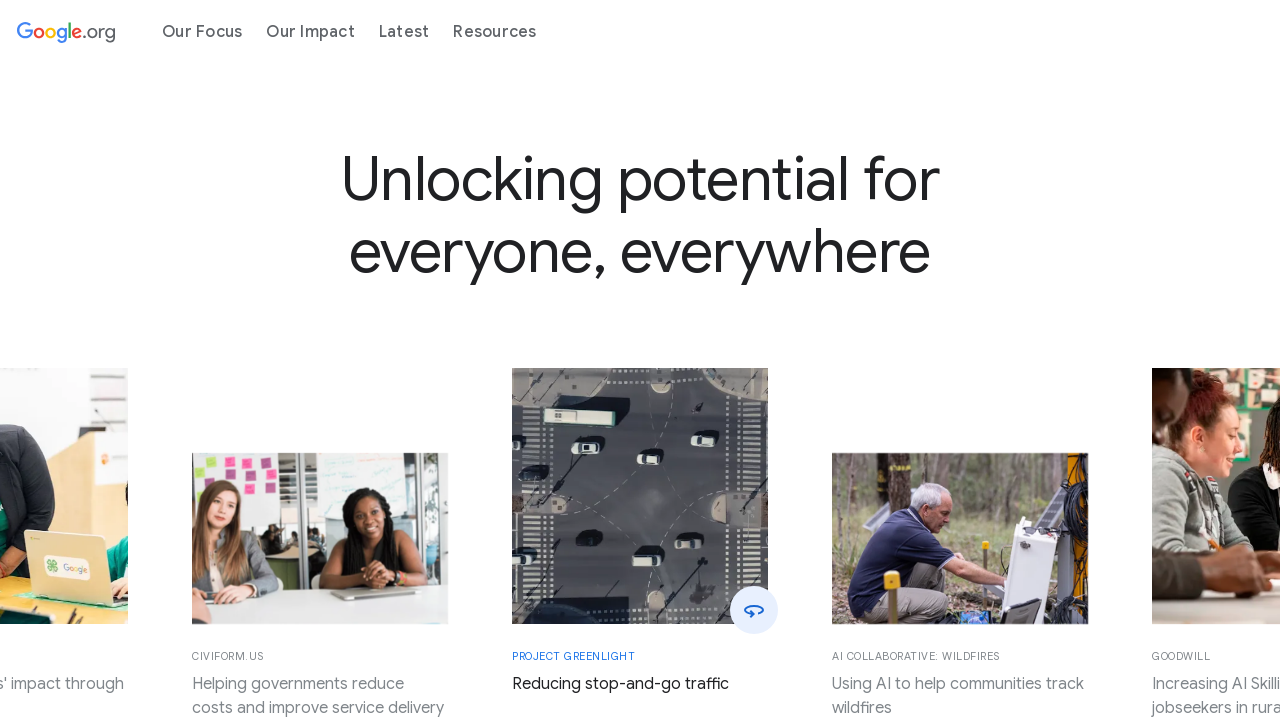

Navigated back to previous page using back button
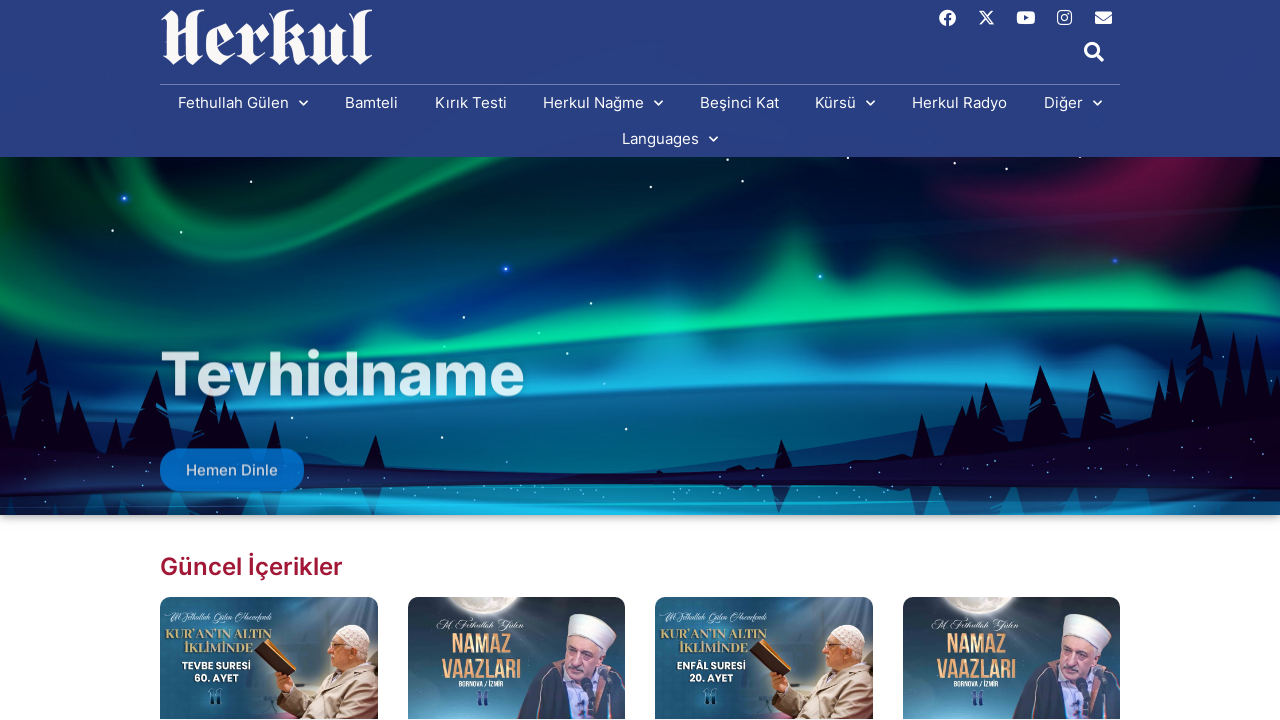

Verified page returned to herkul.org URL
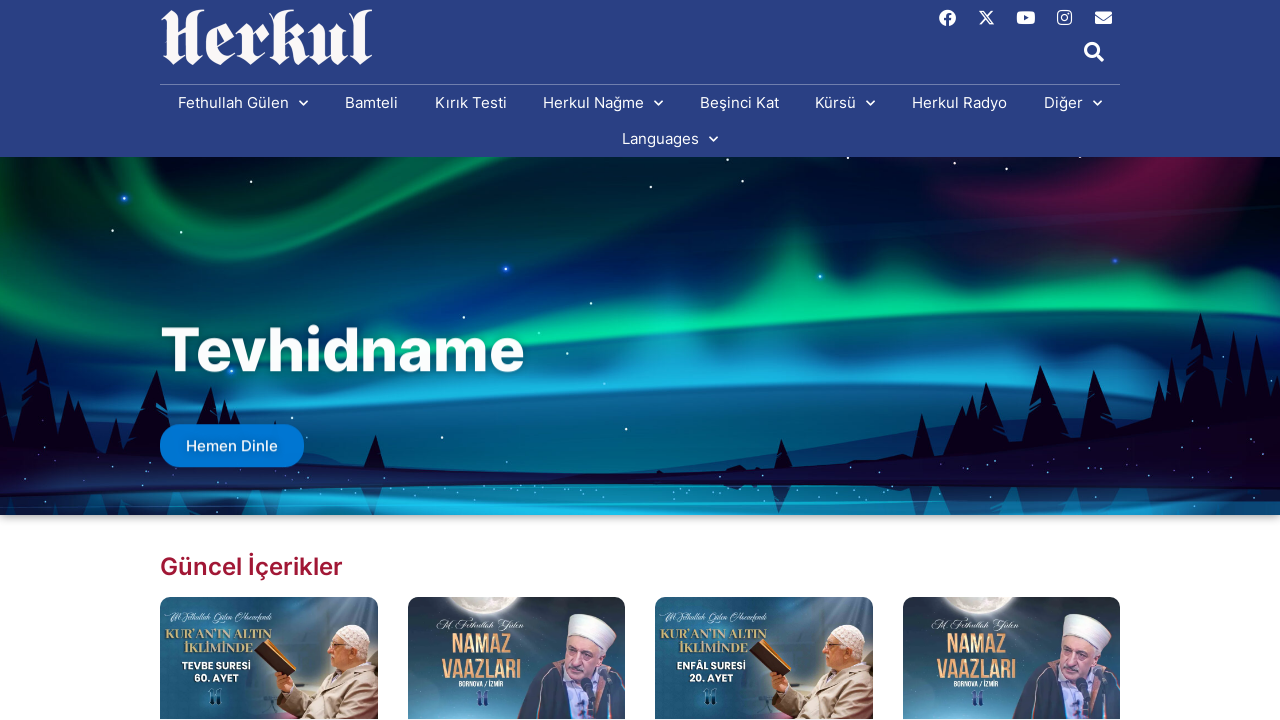

Retrieved current URL: https://herkul.org/
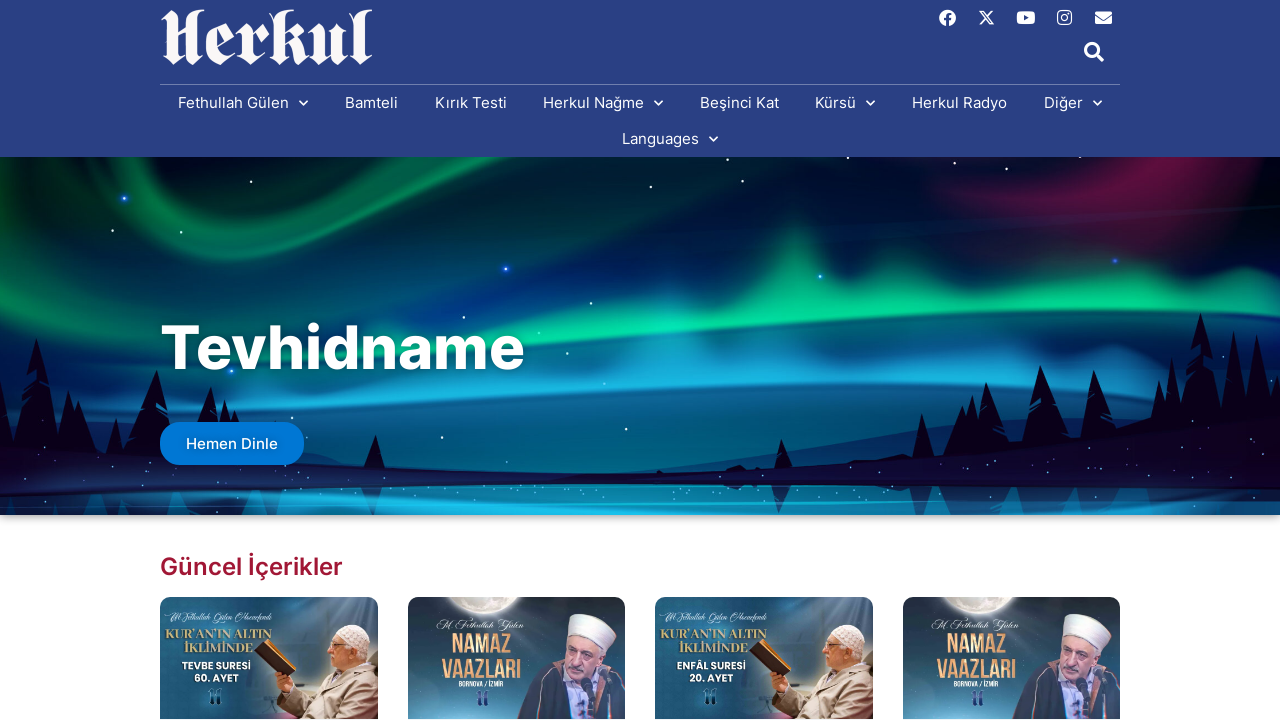

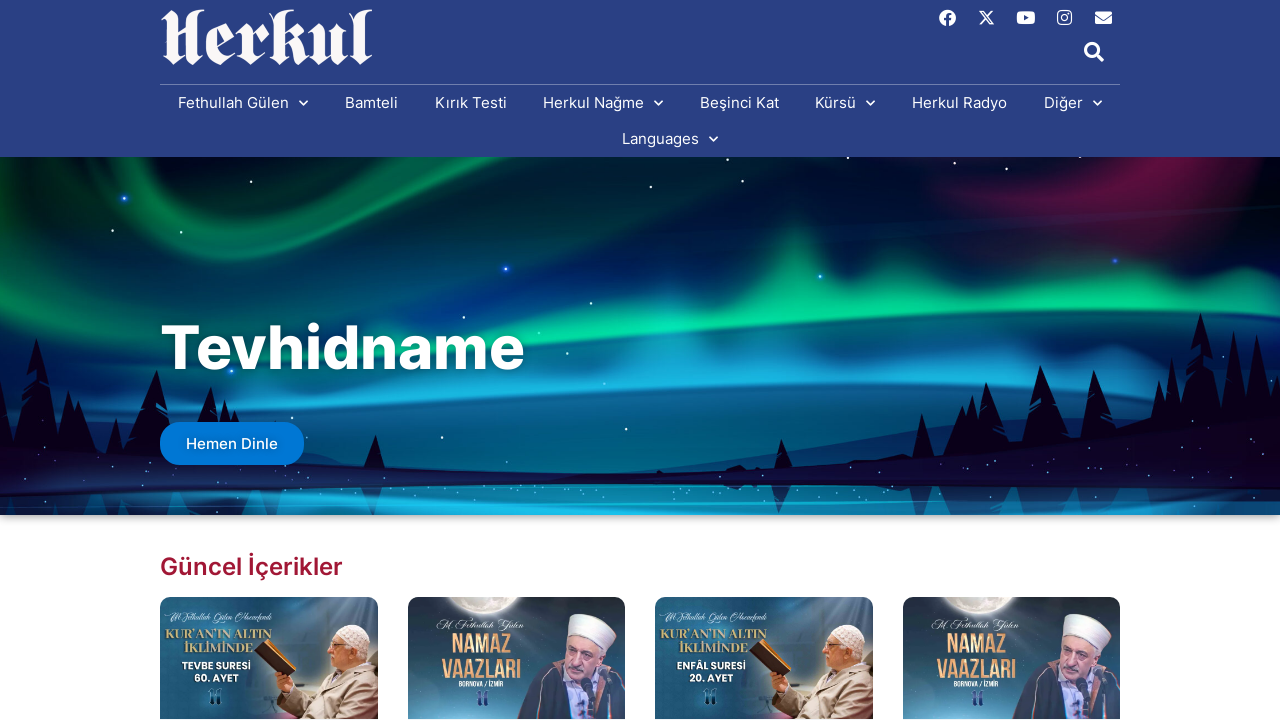